Tests drag and drop functionality by dragging an element from source to target location on a jQuery UI demo page

Starting URL: http://jqueryui.com/resources/demos/droppable/default.html

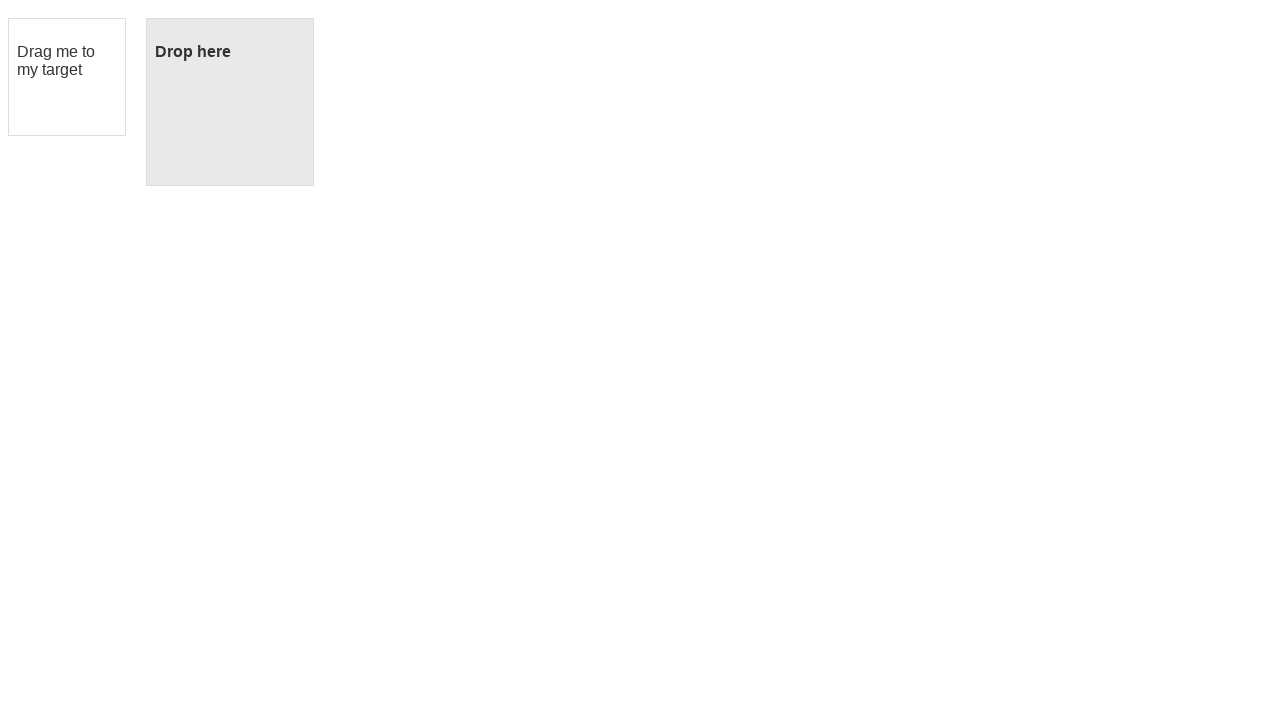

Located the draggable element
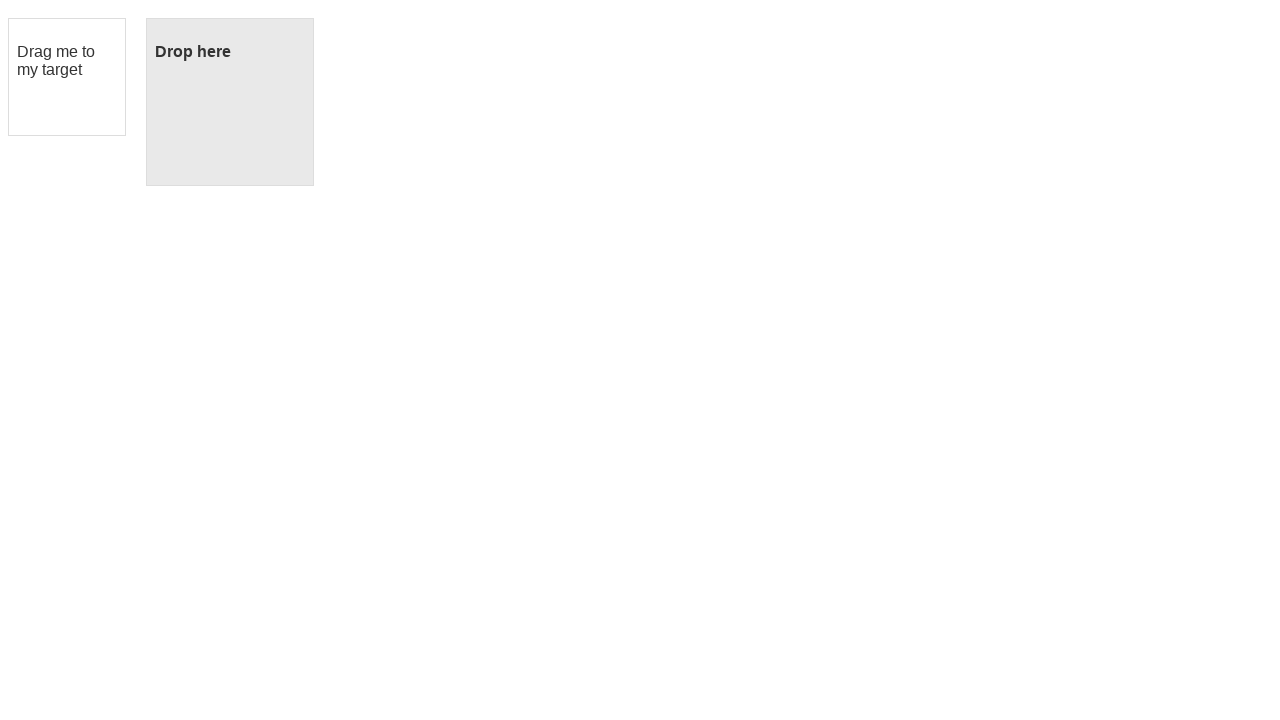

Located the droppable element
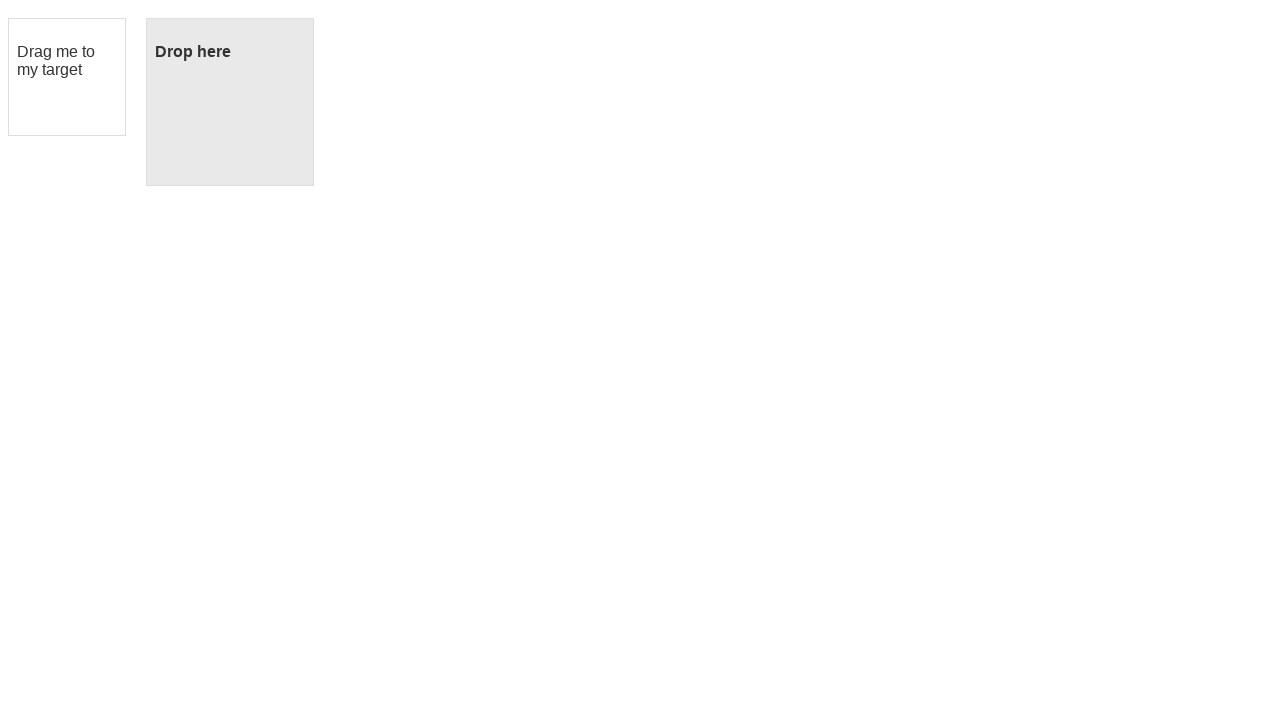

Dragged the draggable element to the droppable target at (230, 102)
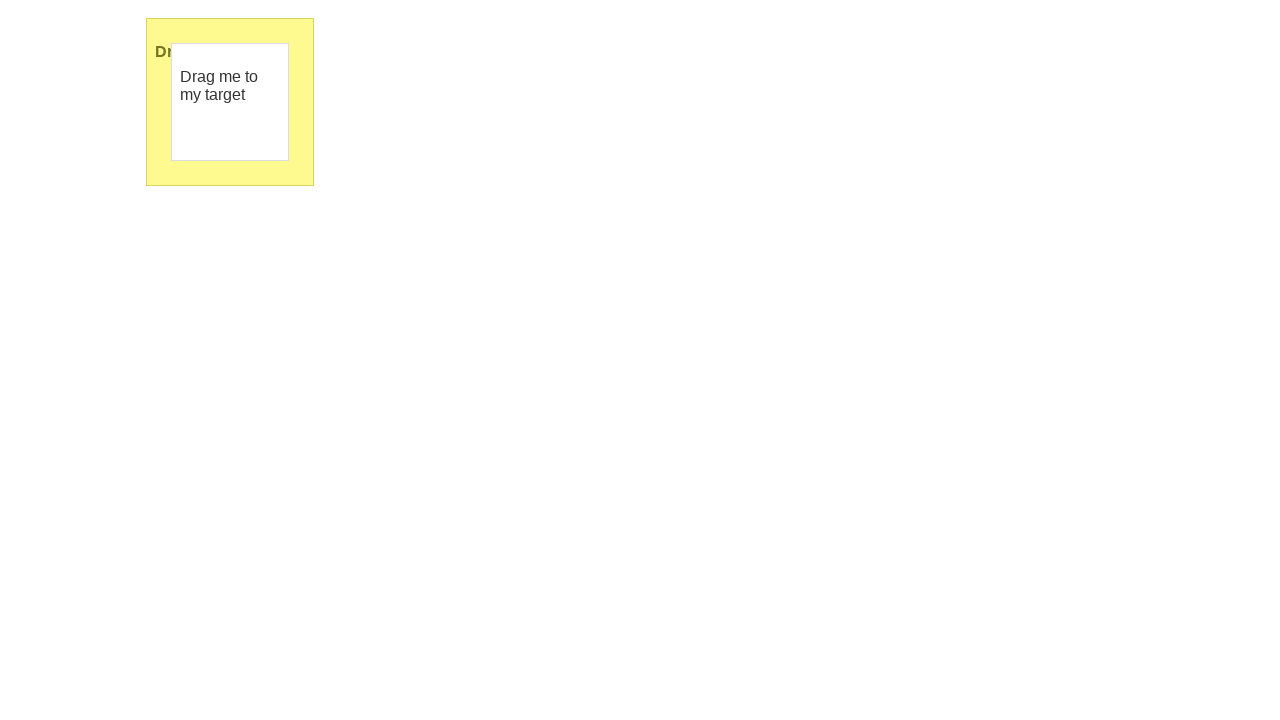

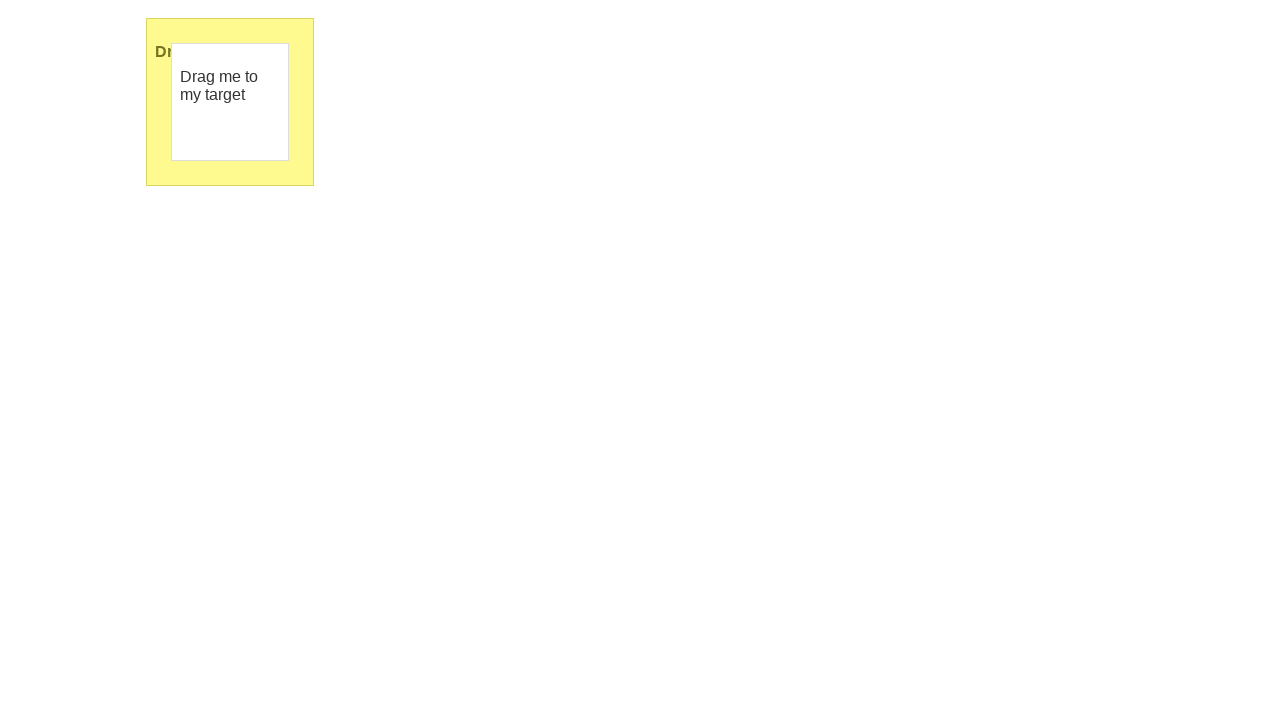